Tests drag and drop functionality by dragging a small square element onto a larger droppable area and verifying the "Dropped!" message appears

Starting URL: https://qavbox.github.io/demo/dragndrop/

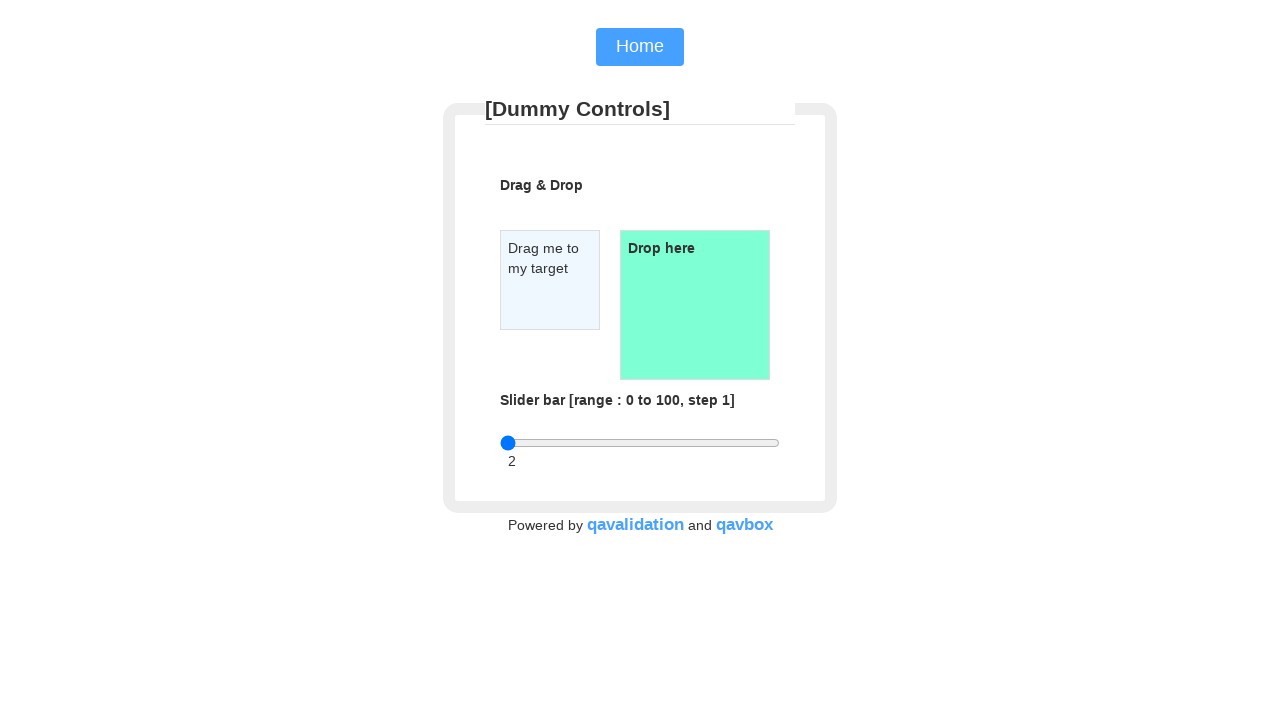

Located the draggable square element
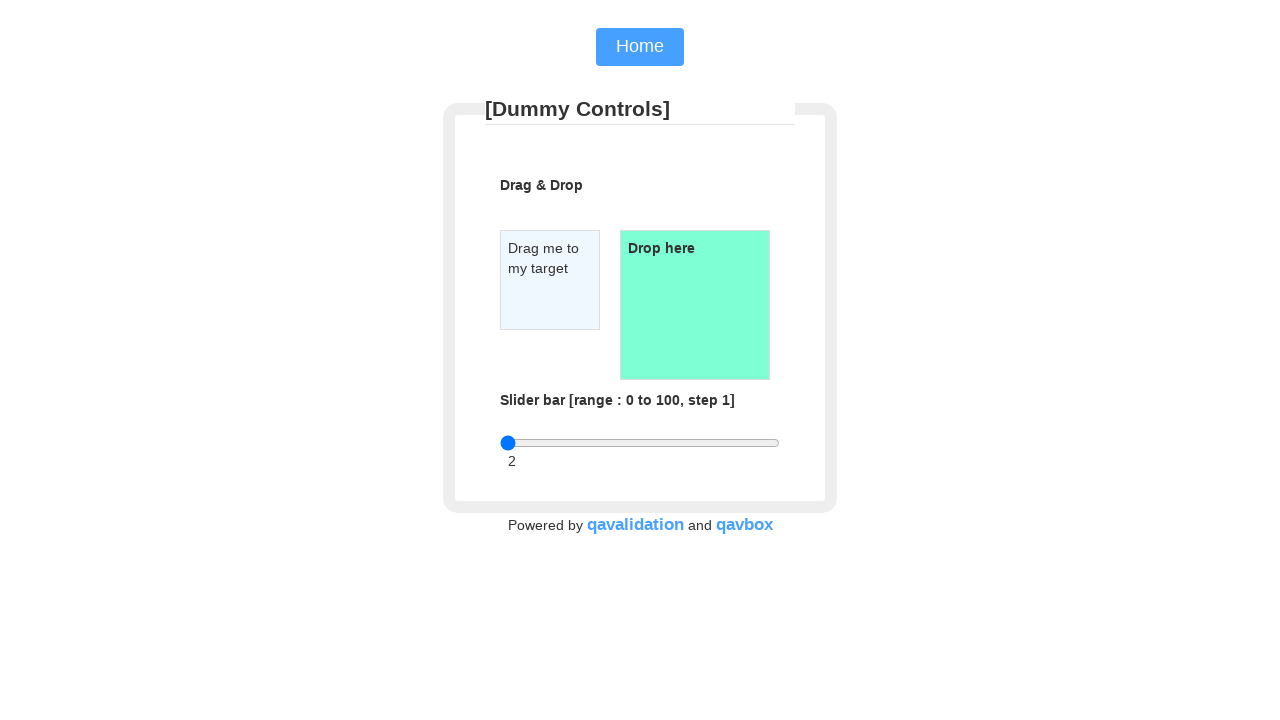

Located the droppable target area
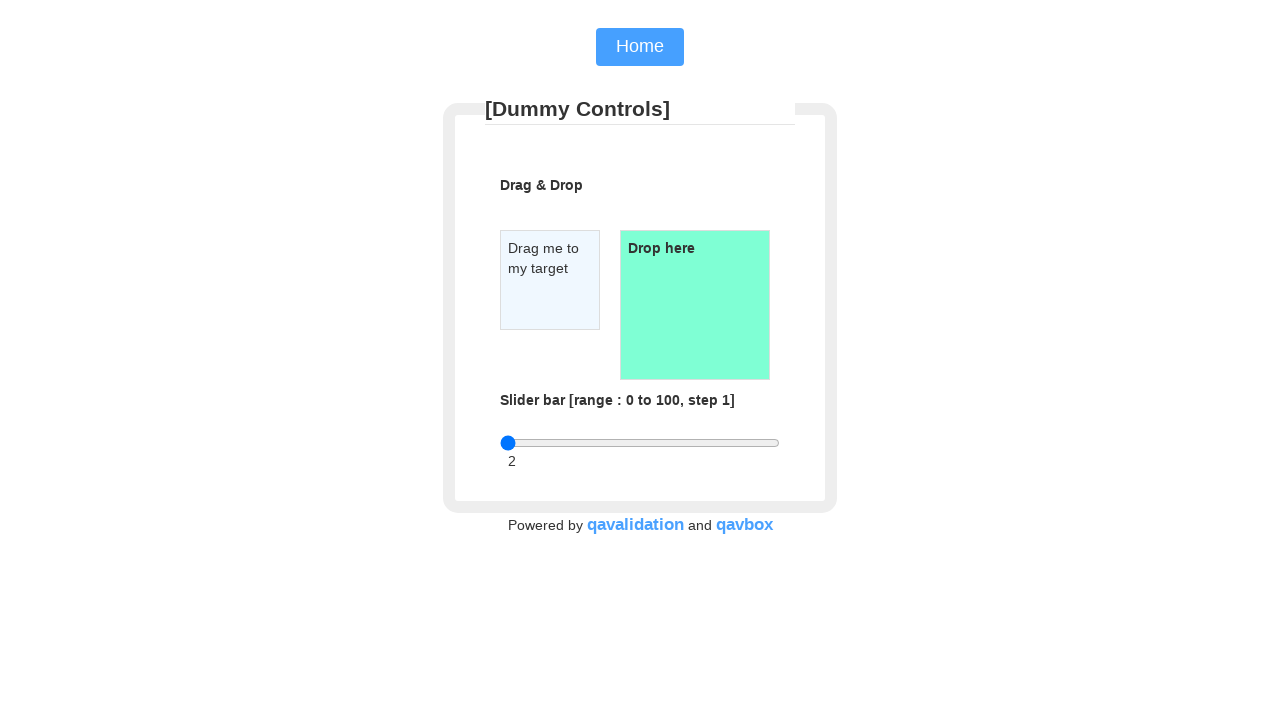

Dragged the square element onto the droppable area at (695, 305)
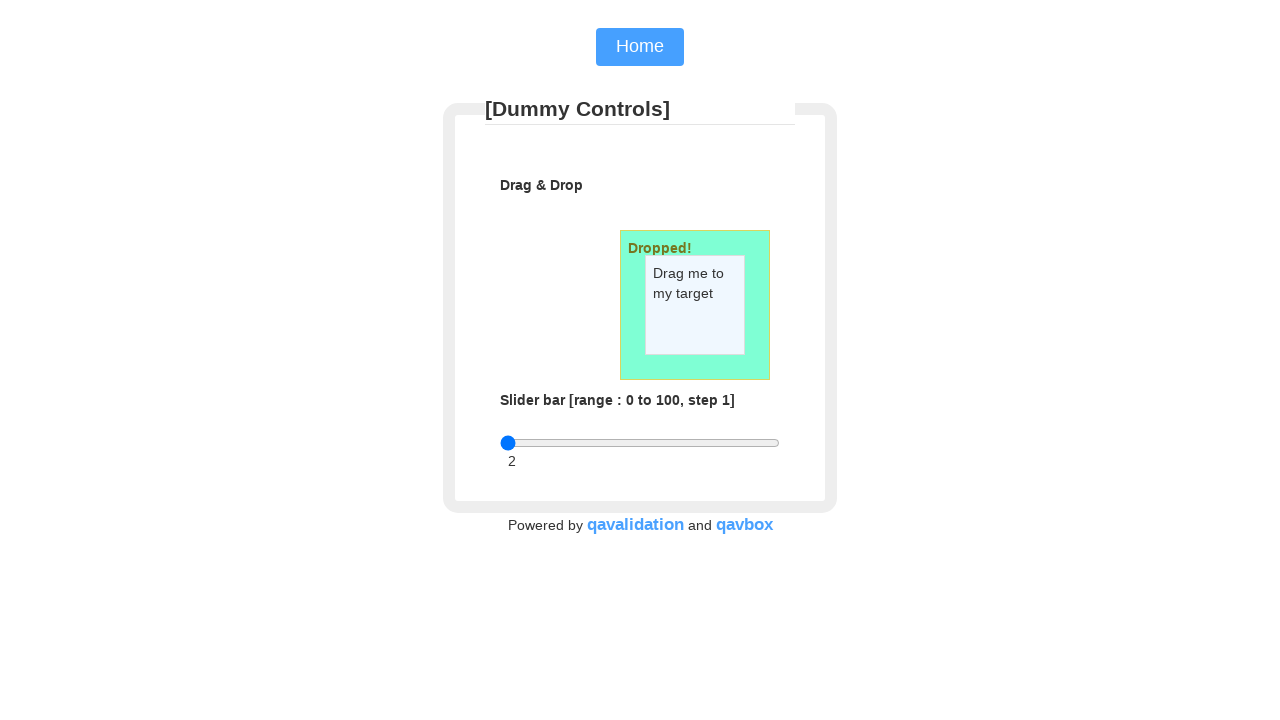

Verified that 'Dropped!' message appeared in the droppable area
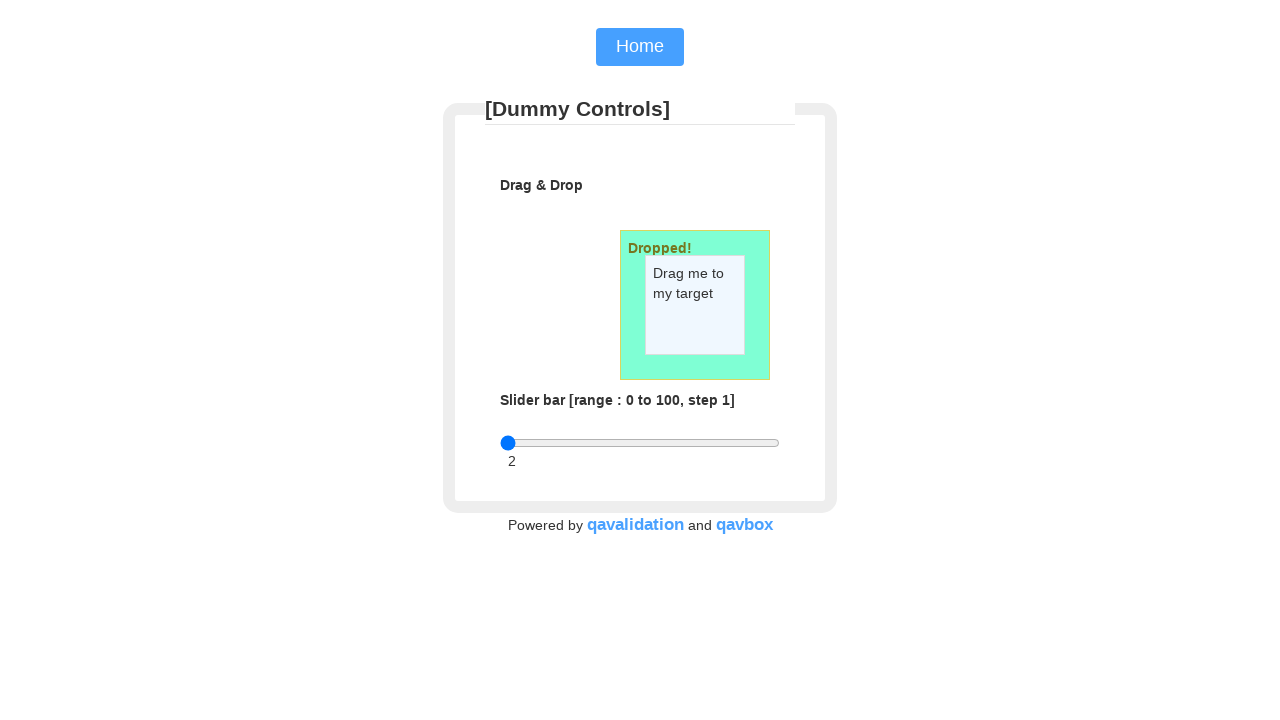

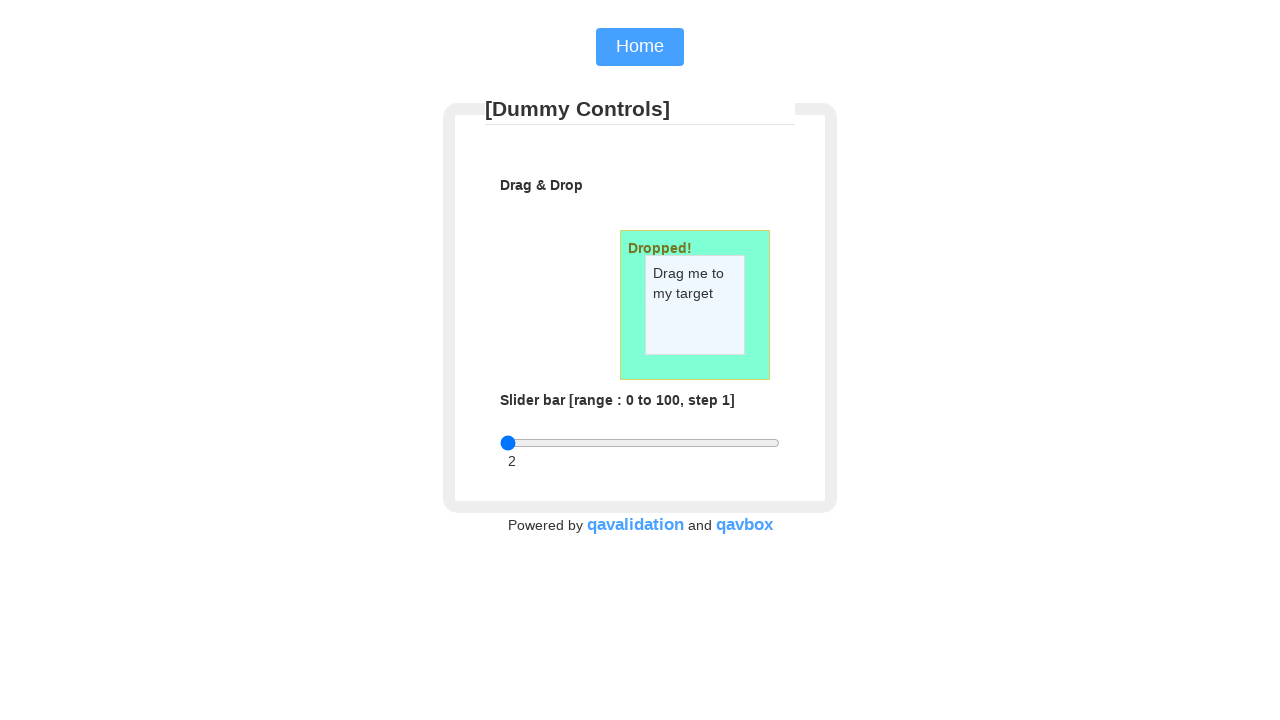